Tests injecting jQuery and jQuery Growl library into a page via JavaScript execution, then displays a growl notification message on the page.

Starting URL: http://the-internet.herokuapp.com

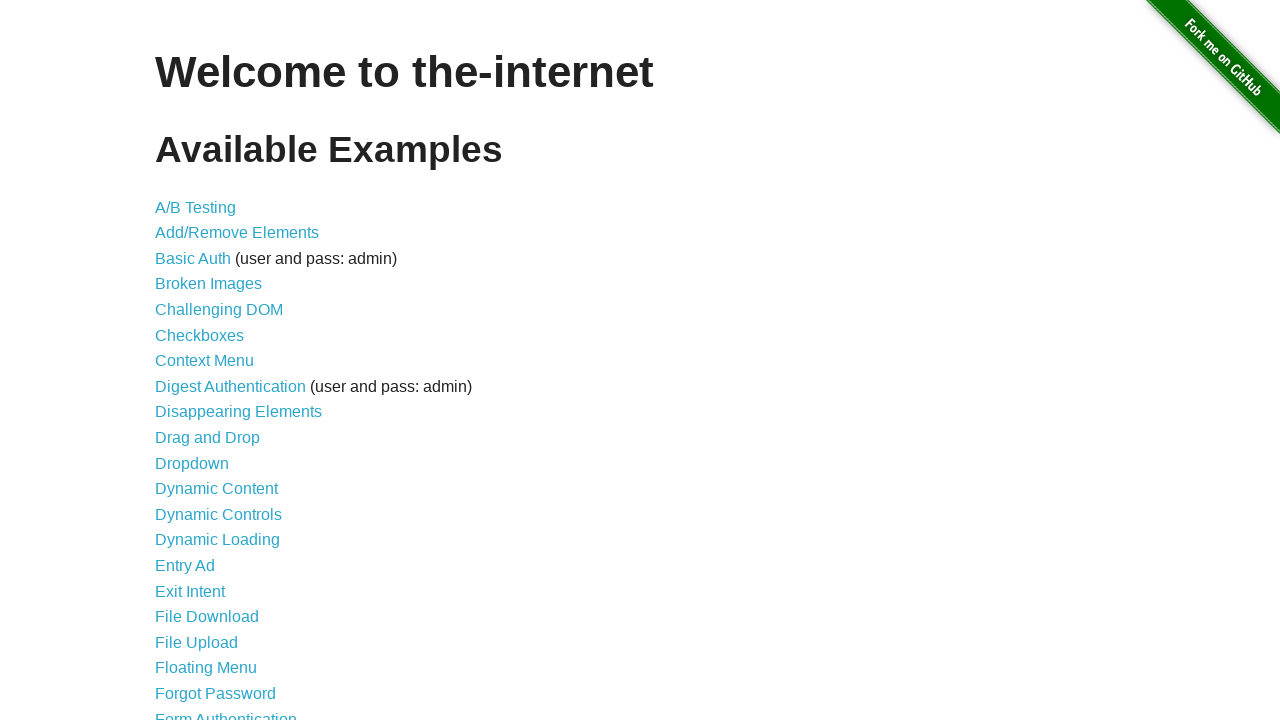

Injected jQuery library into page if not already present
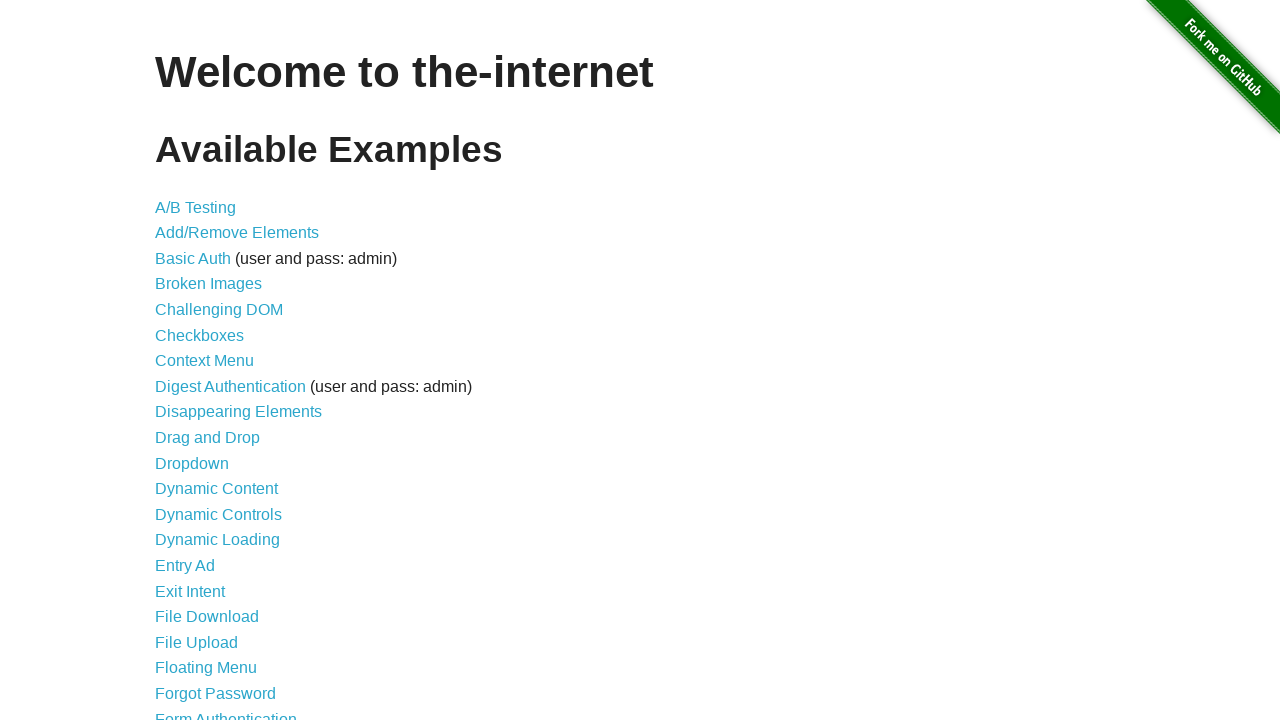

Waited for jQuery to load and become available
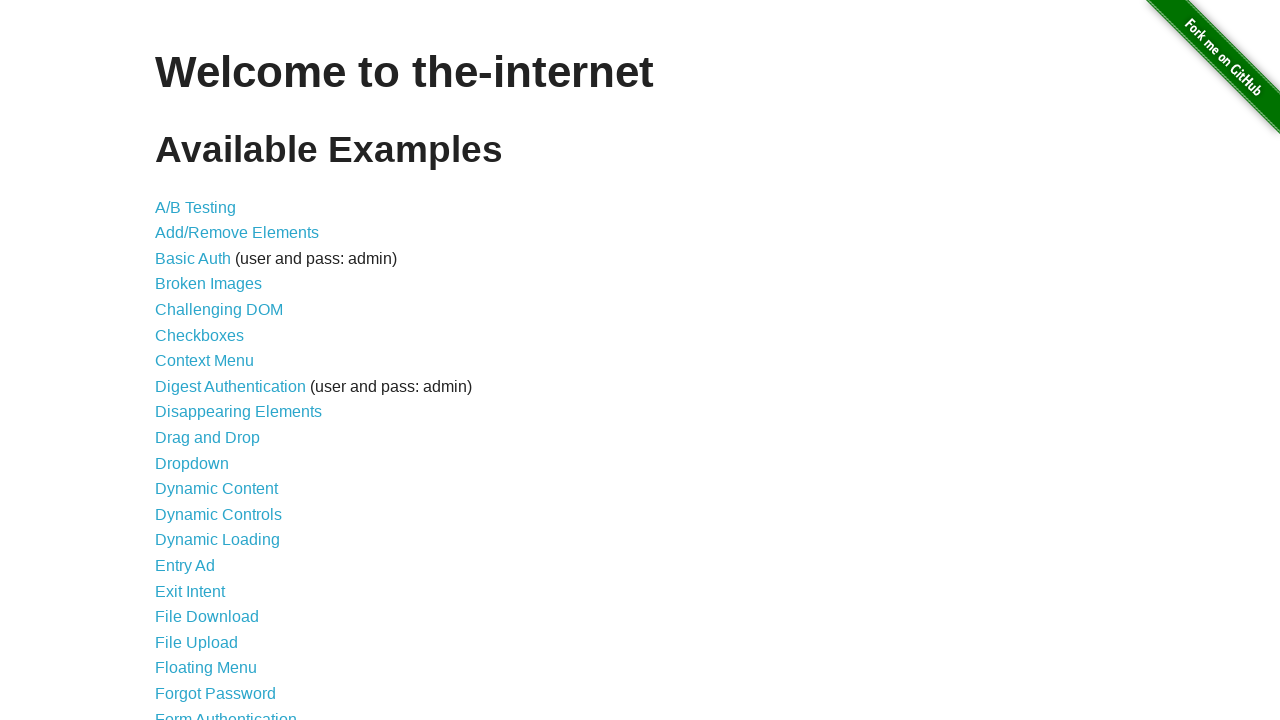

Loaded jQuery Growl JavaScript library via jQuery getScript
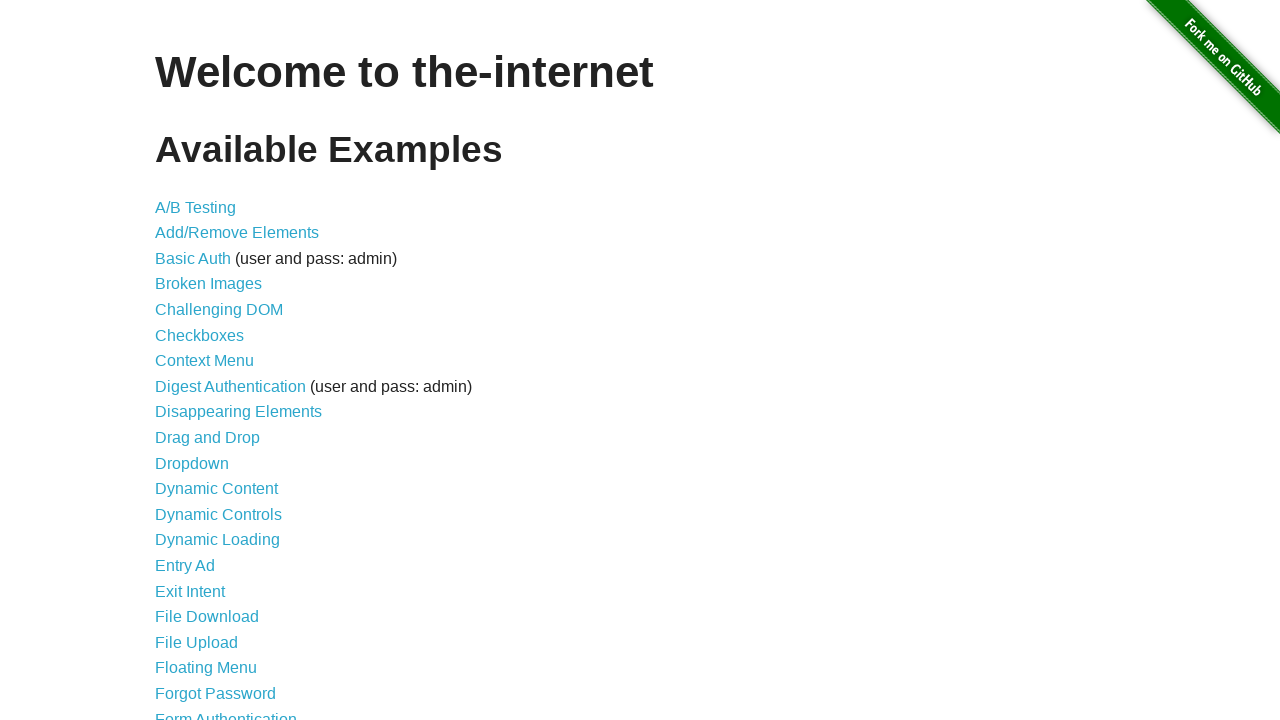

Waited 1 second for jQuery Growl script to load
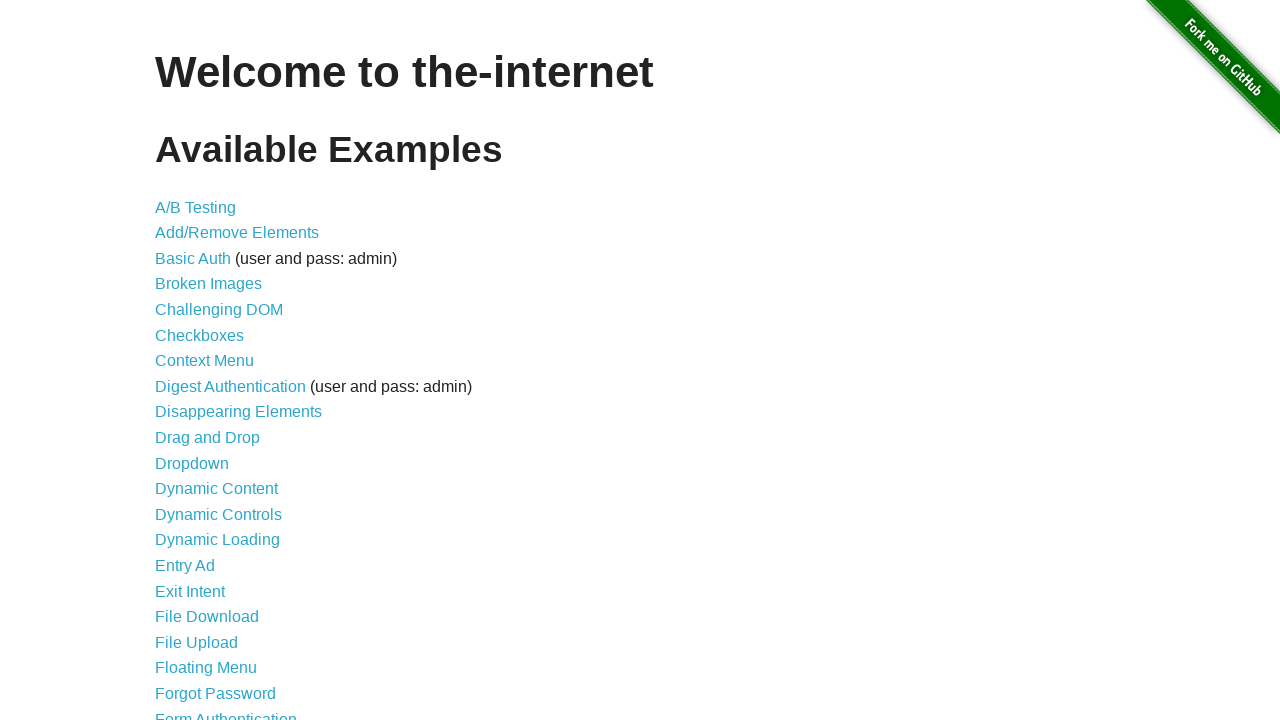

Injected jQuery Growl CSS stylesheet into page head
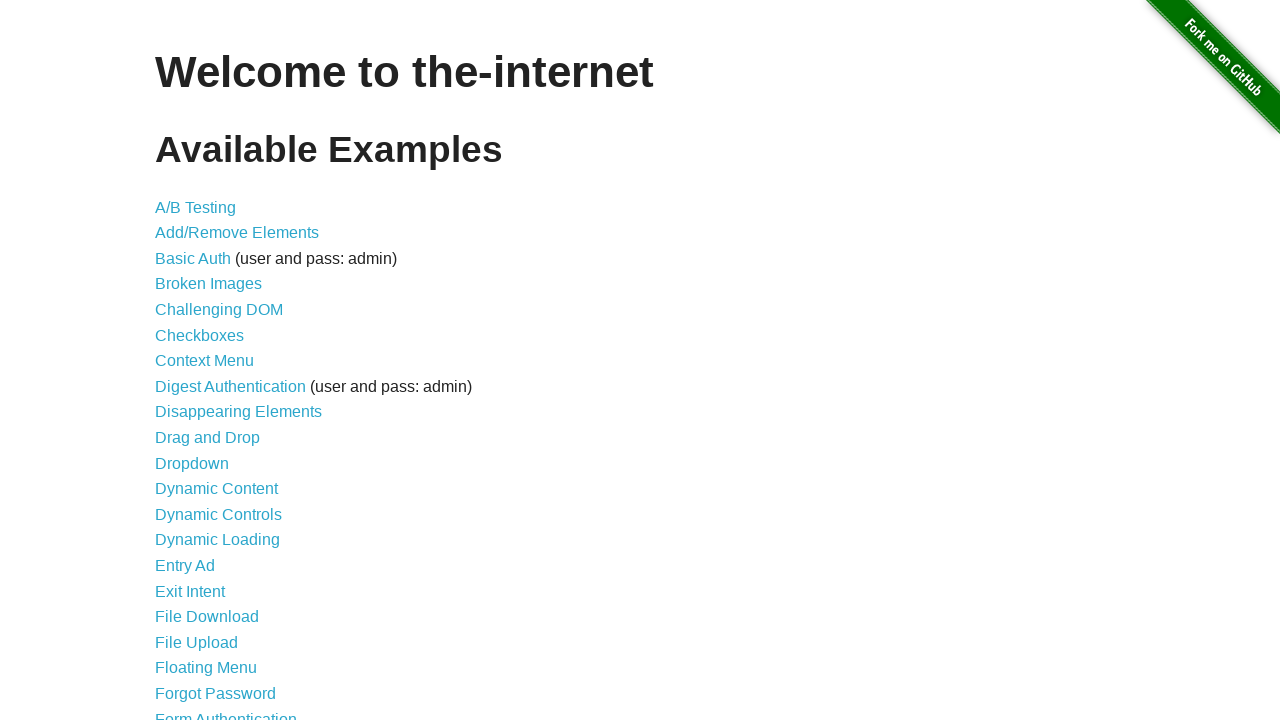

Waited 1 second for CSS styles to apply
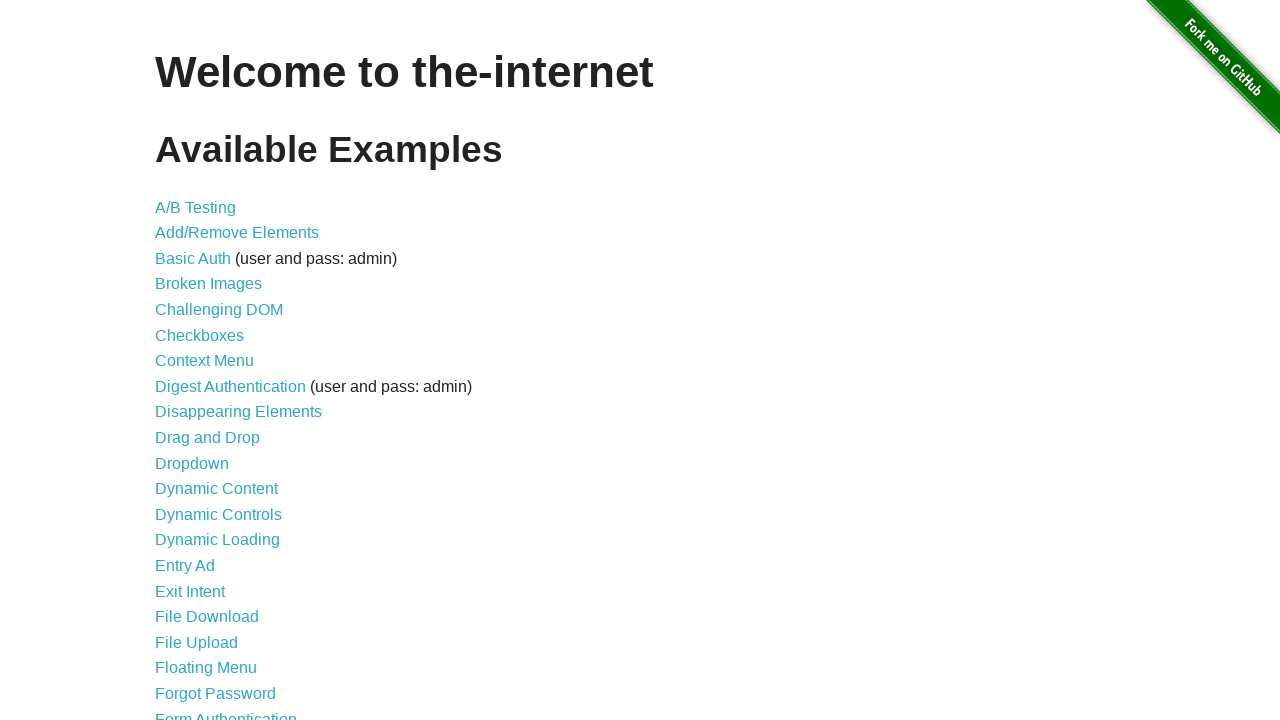

Displayed jQuery Growl notification with title 'GET' and message '/'
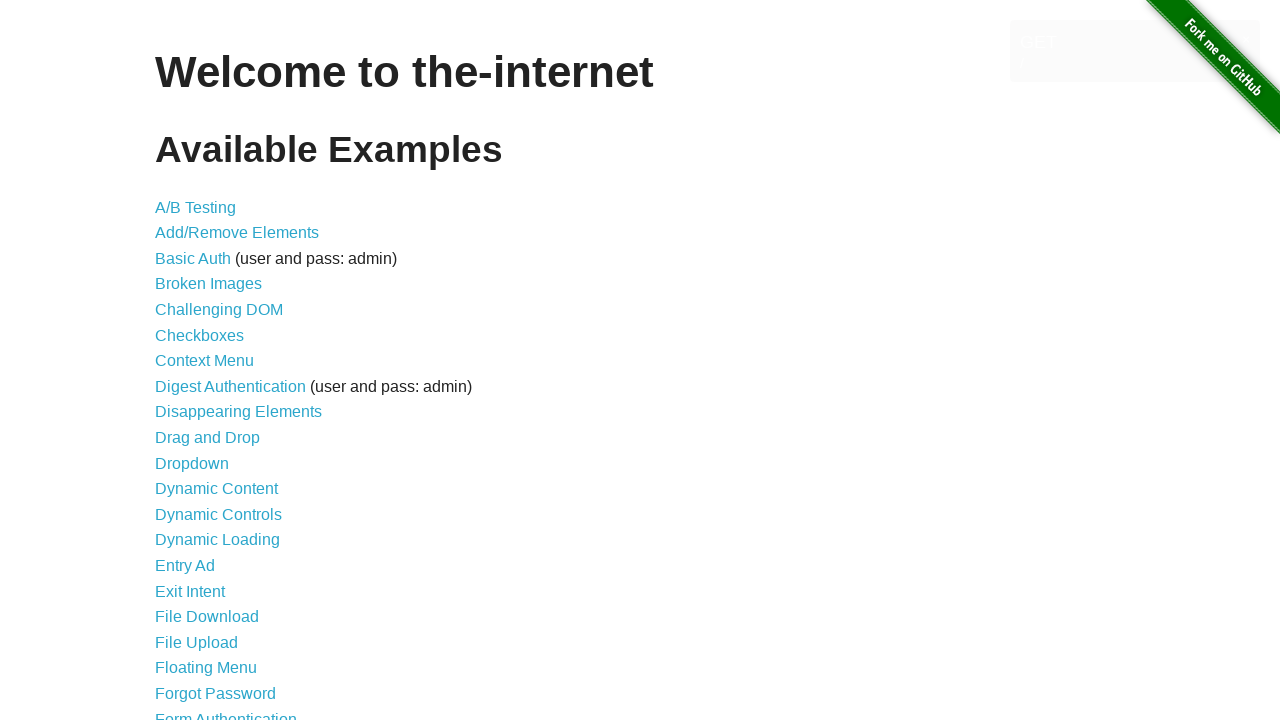

Waited 2 seconds to view the growl notification
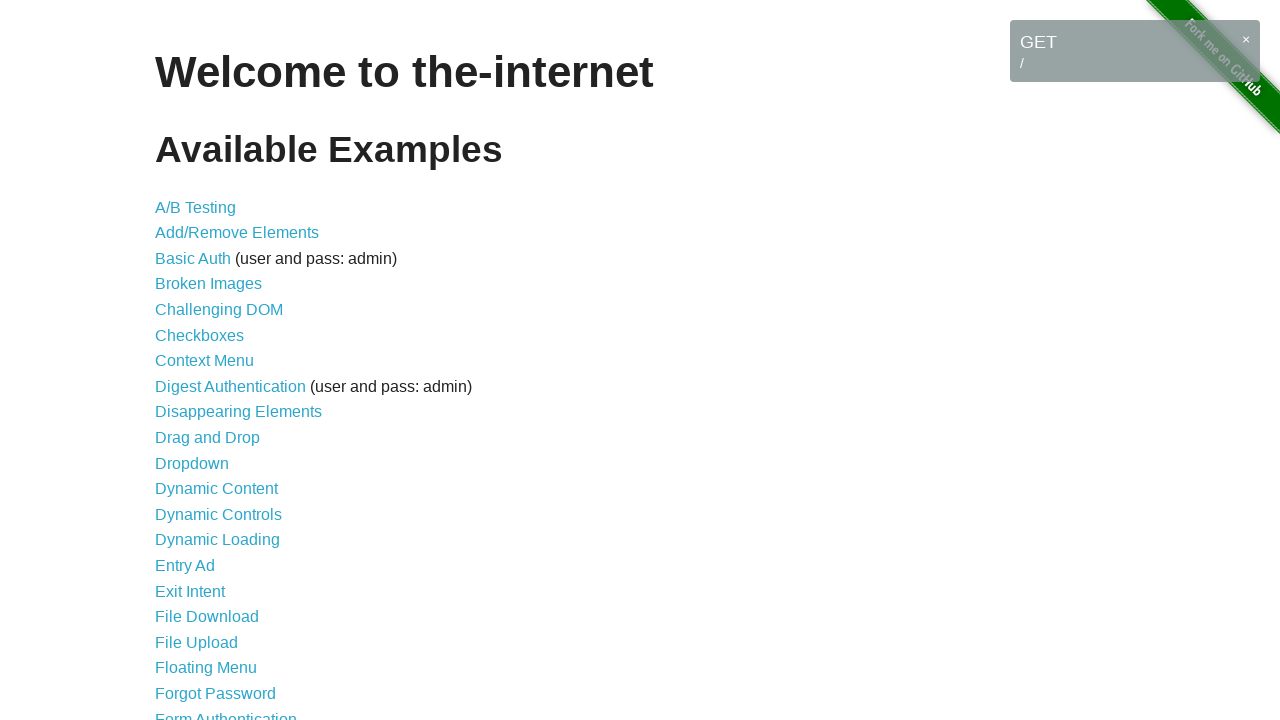

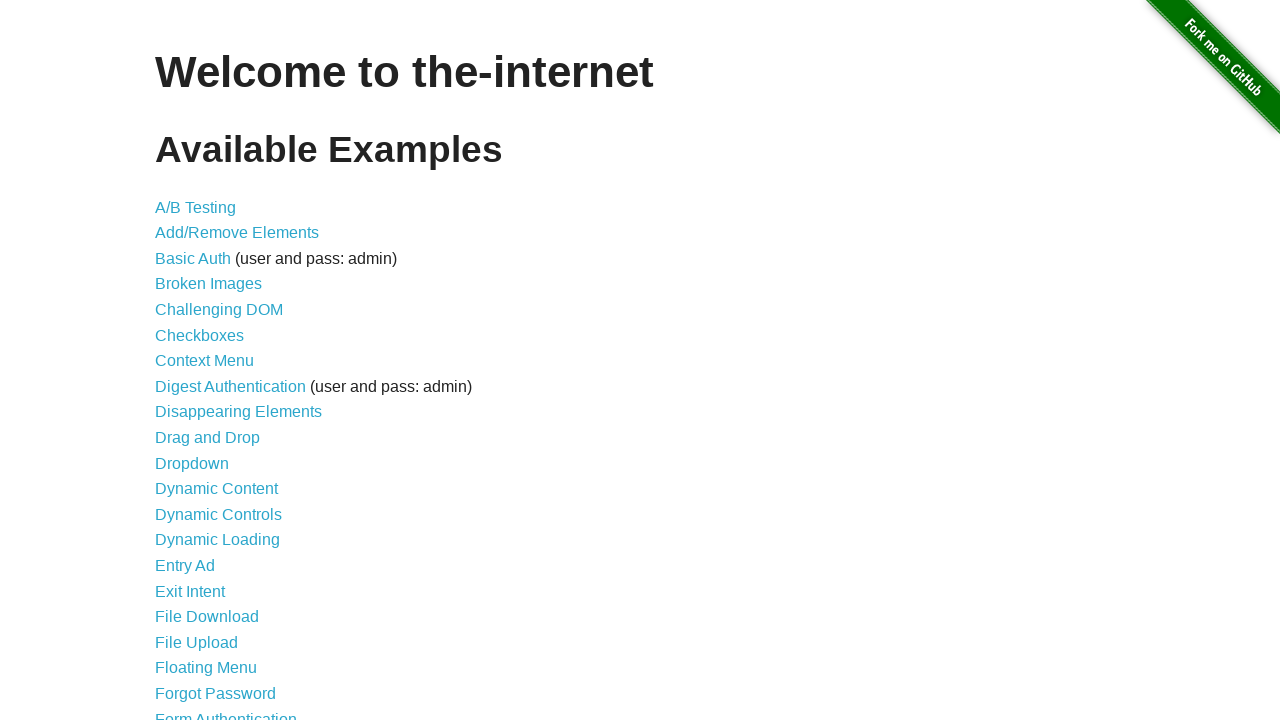